Tests window handling by opening a new window, switching between parent and child windows, and performing actions in the child window

Starting URL: https://rahulshettyacademy.com/AutomationPractice/

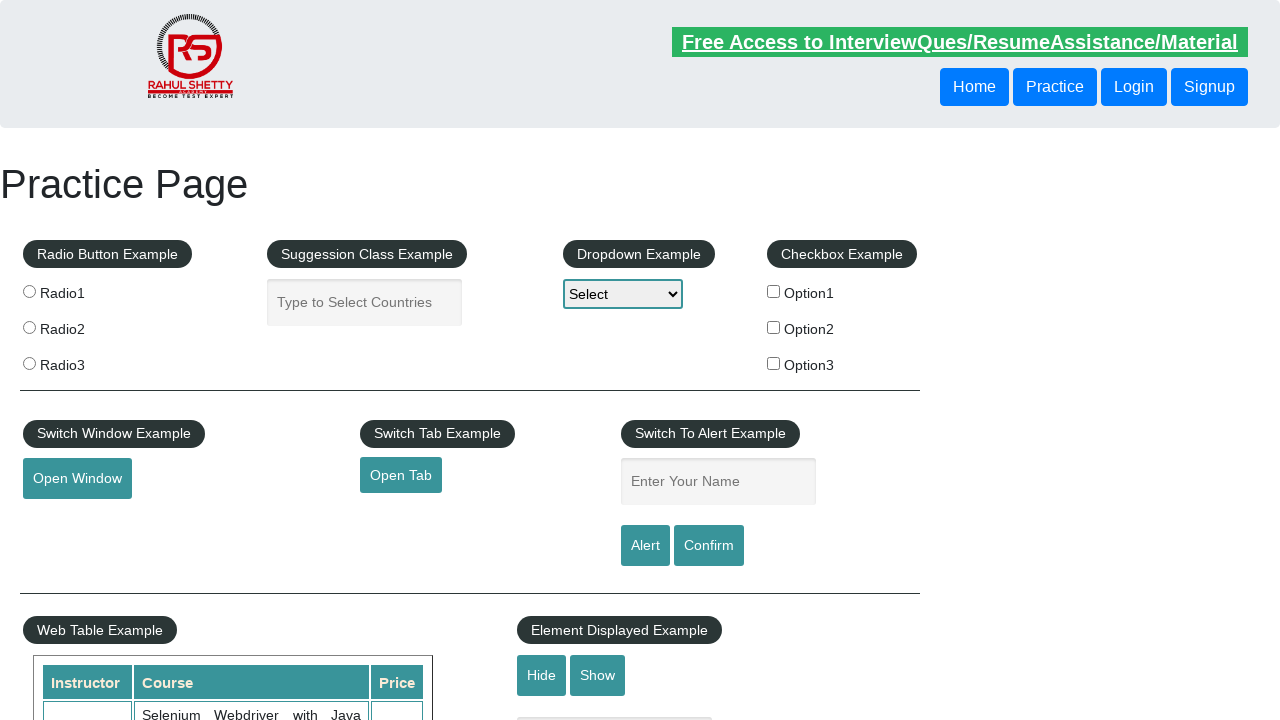

Clicked button to open new window at (77, 479) on button#openwindow
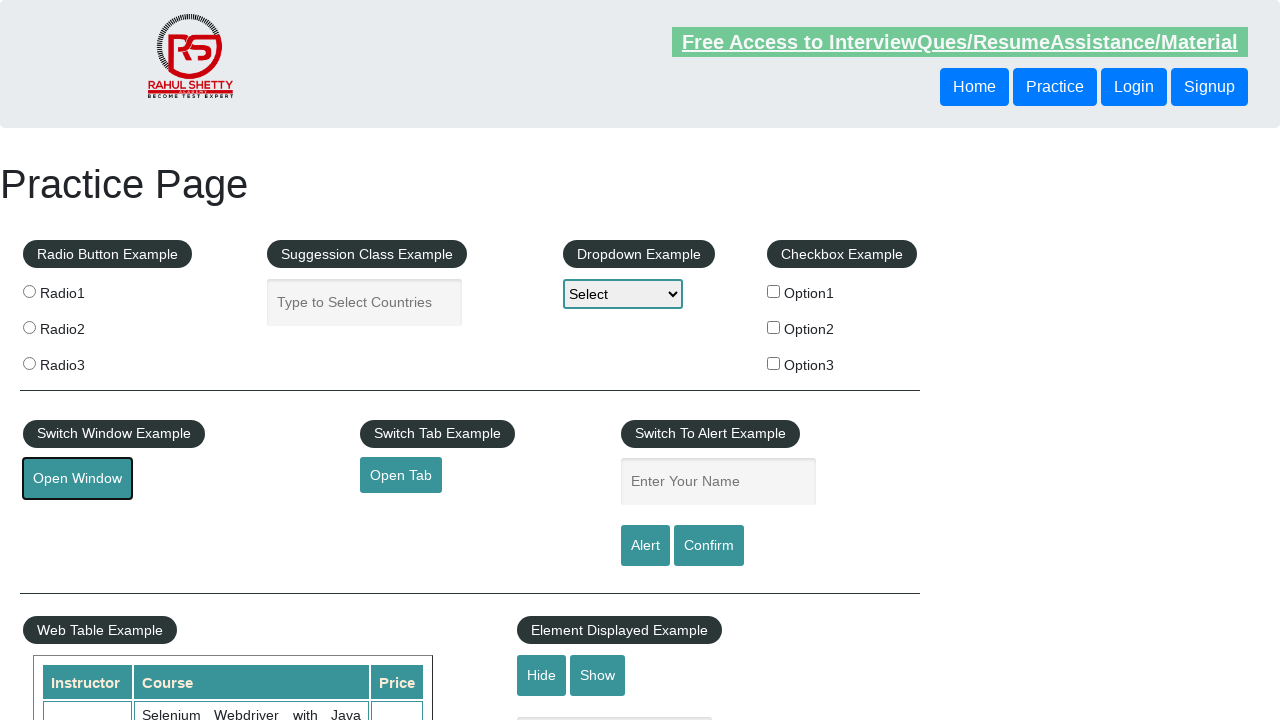

Clicked button again and waited for new page to open at (77, 479) on button#openwindow
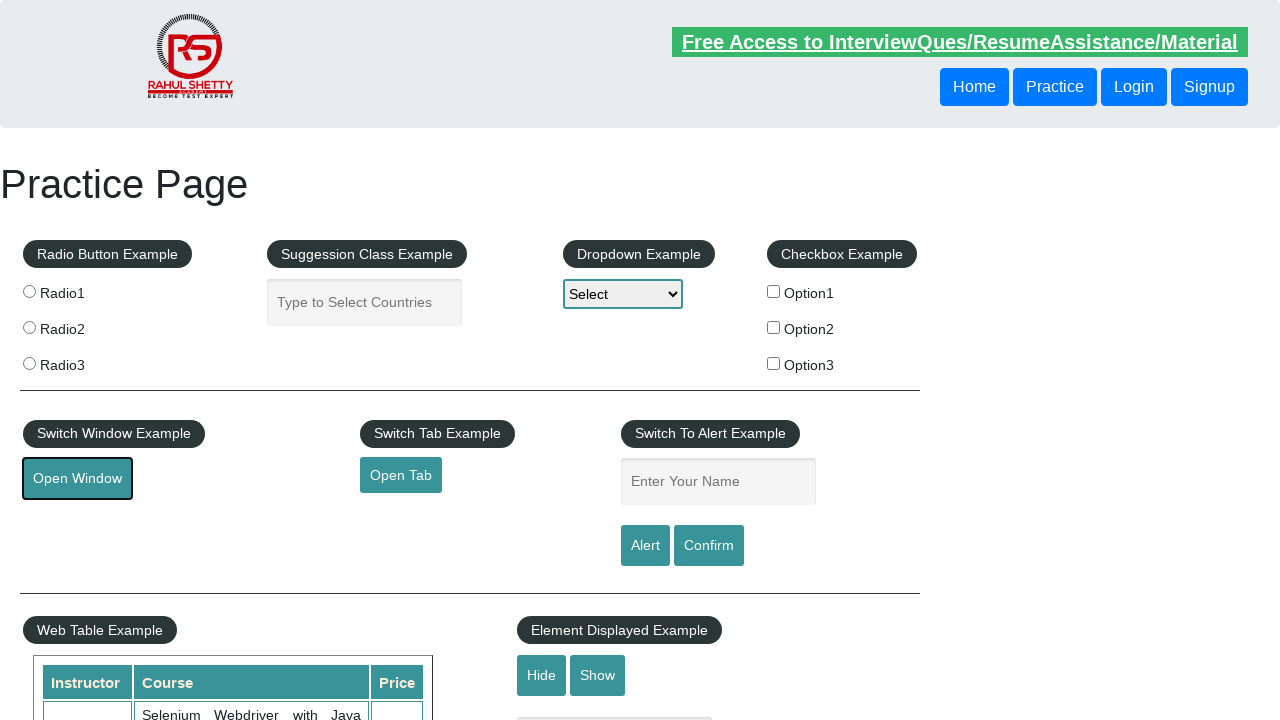

Captured reference to newly opened child window
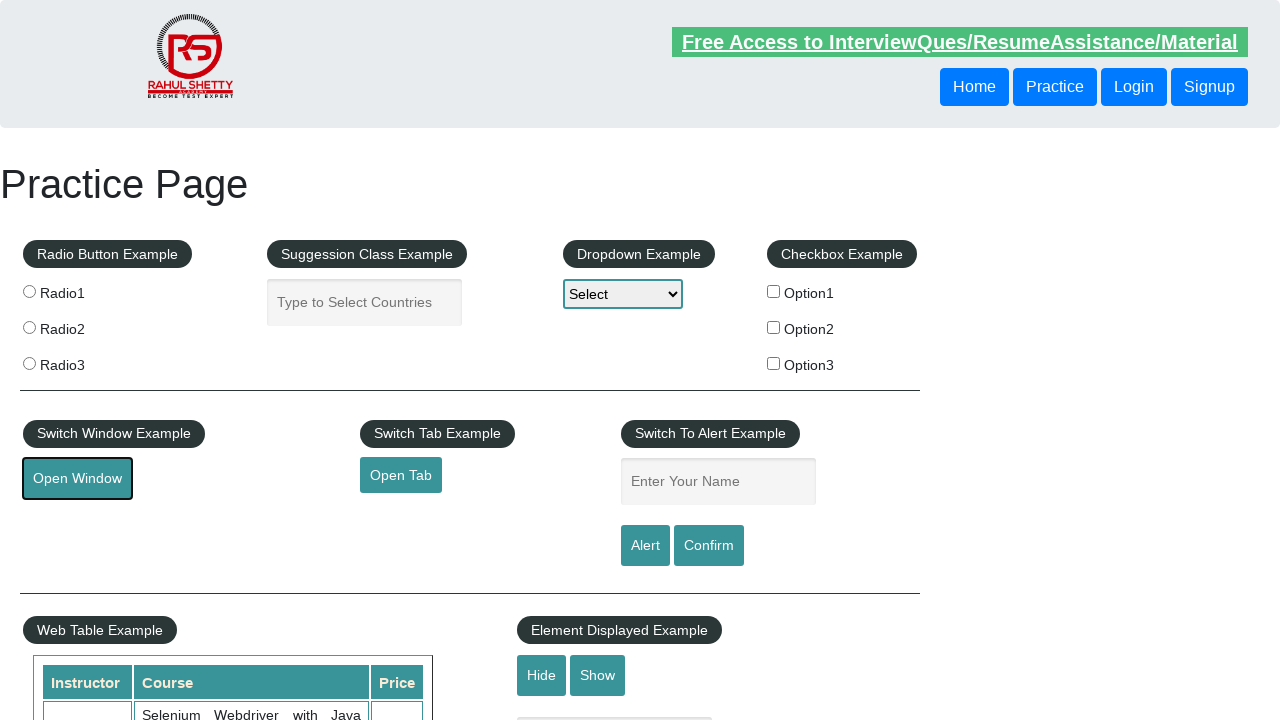

Child window finished loading
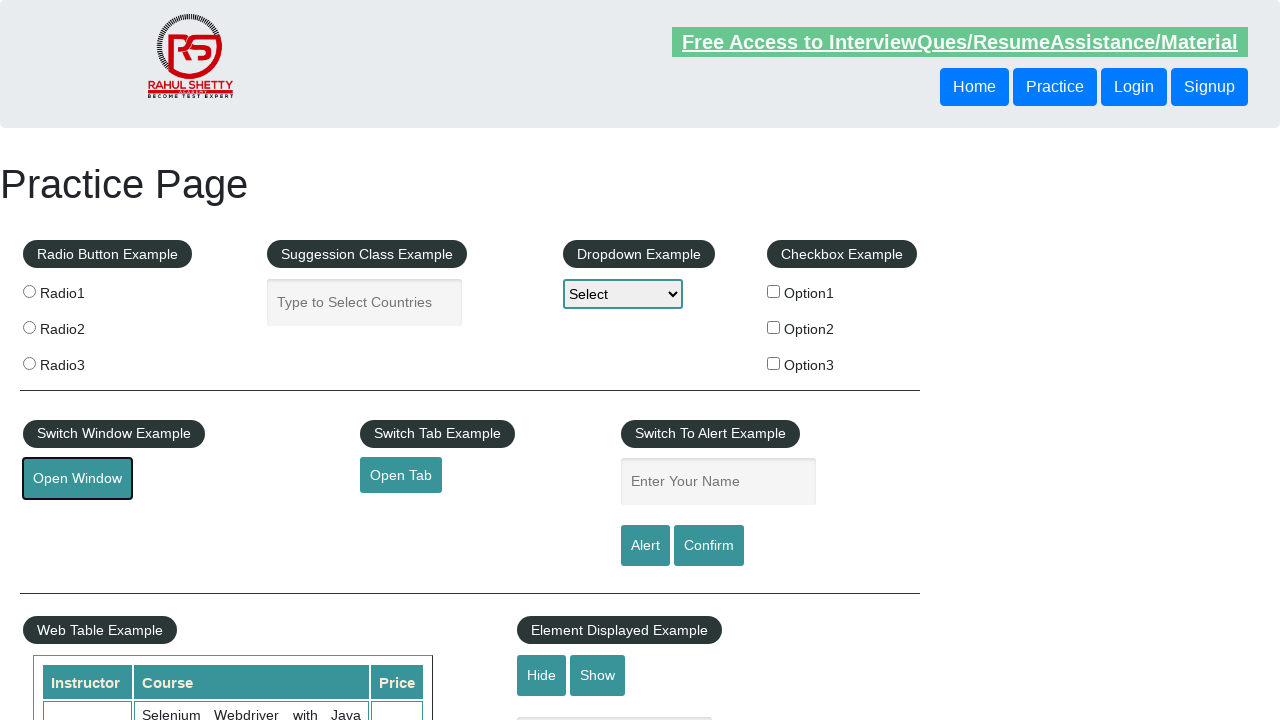

Clicked navigation link in child window at (623, 36) on //*[@id="navbarSupportedContent"]/ul/li[2]/a
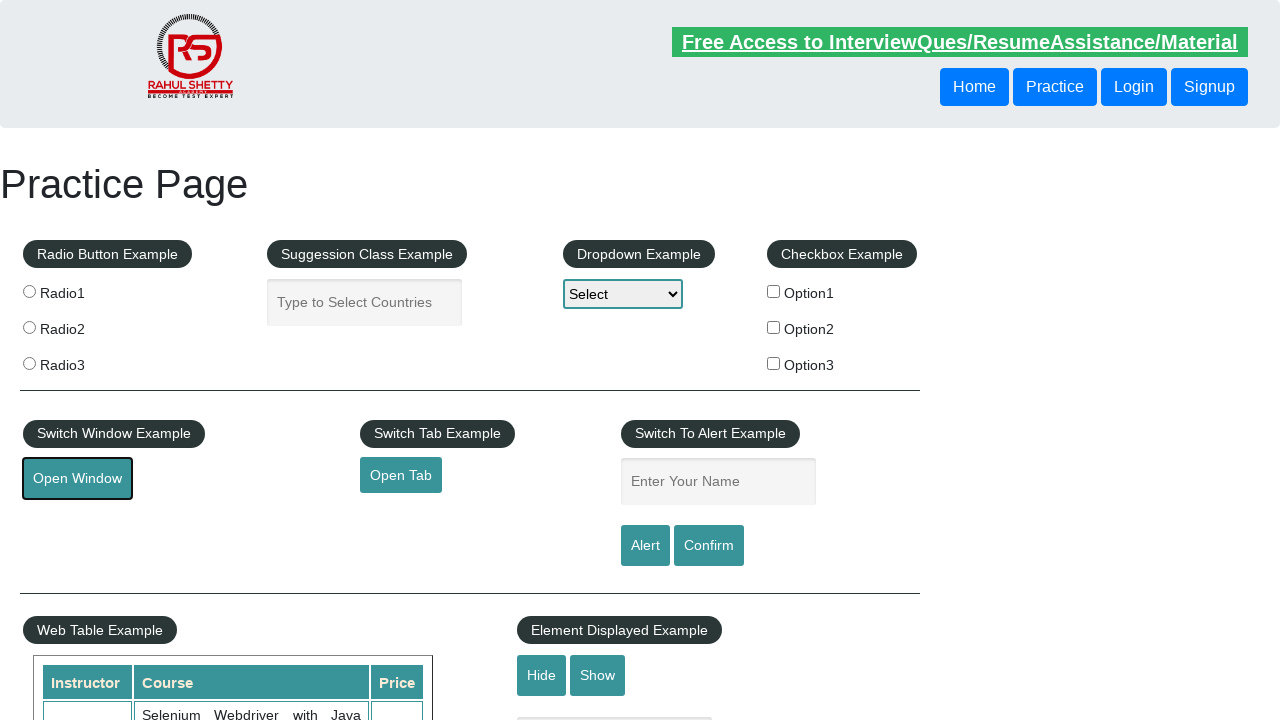

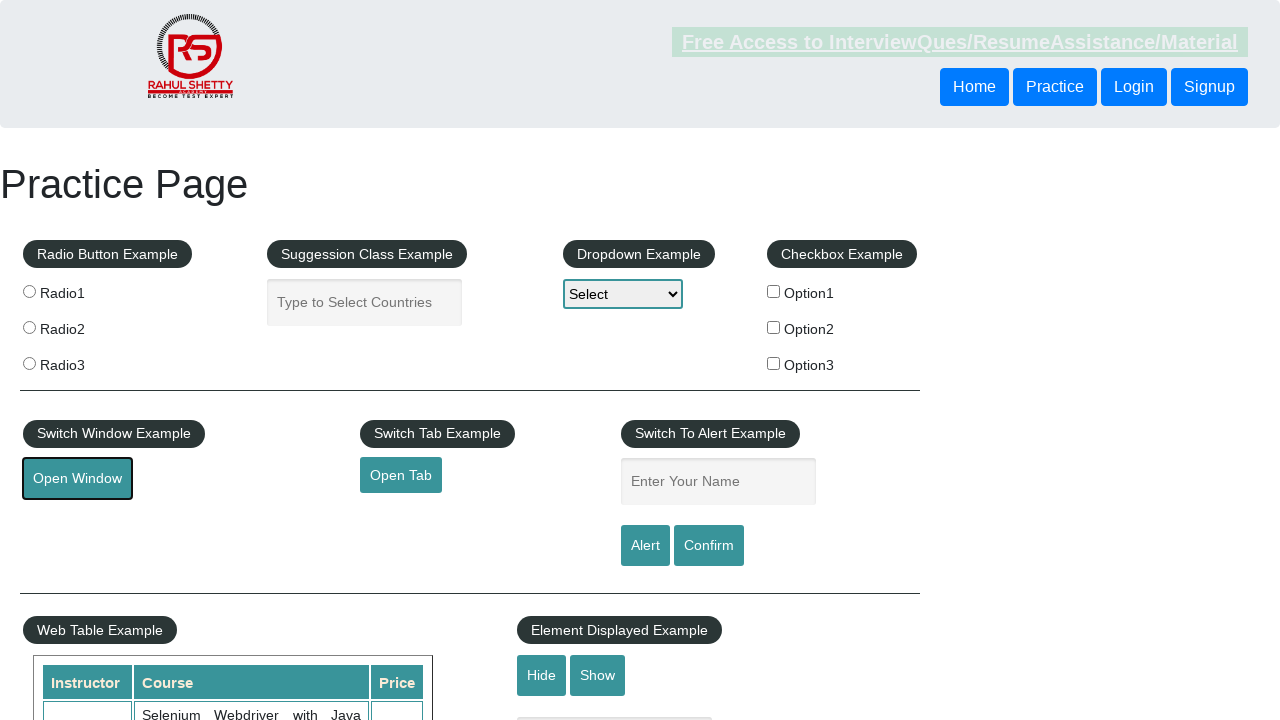